Tests an e-commerce flow by adding specific items to cart, proceeding to checkout, and applying a promo code

Starting URL: https://rahulshettyacademy.com/seleniumPractise/

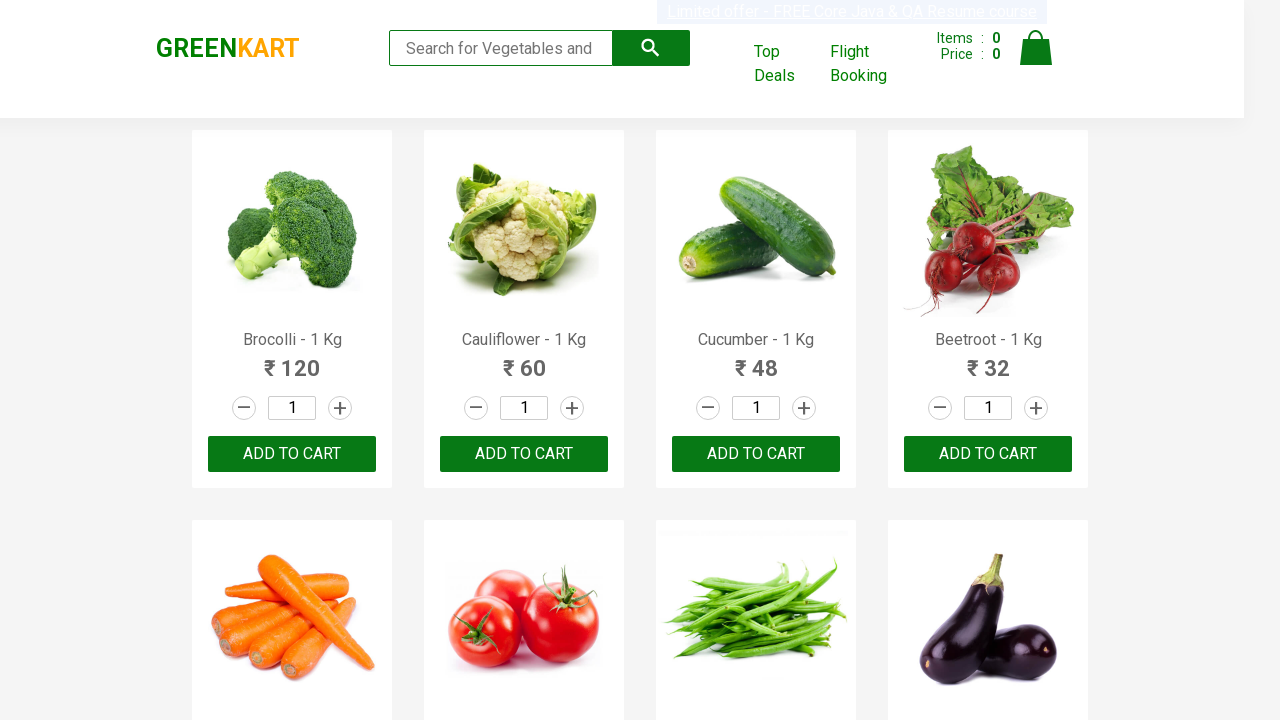

Waited for page to load (3 seconds)
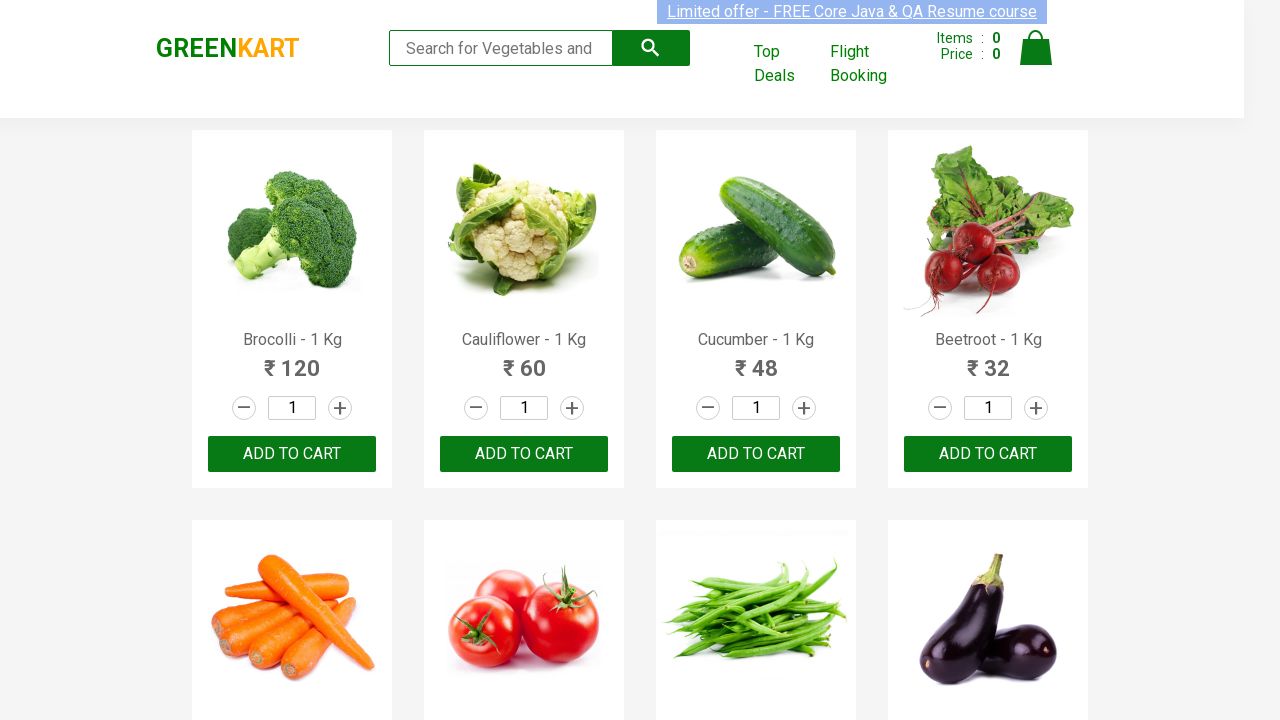

Located all product name elements
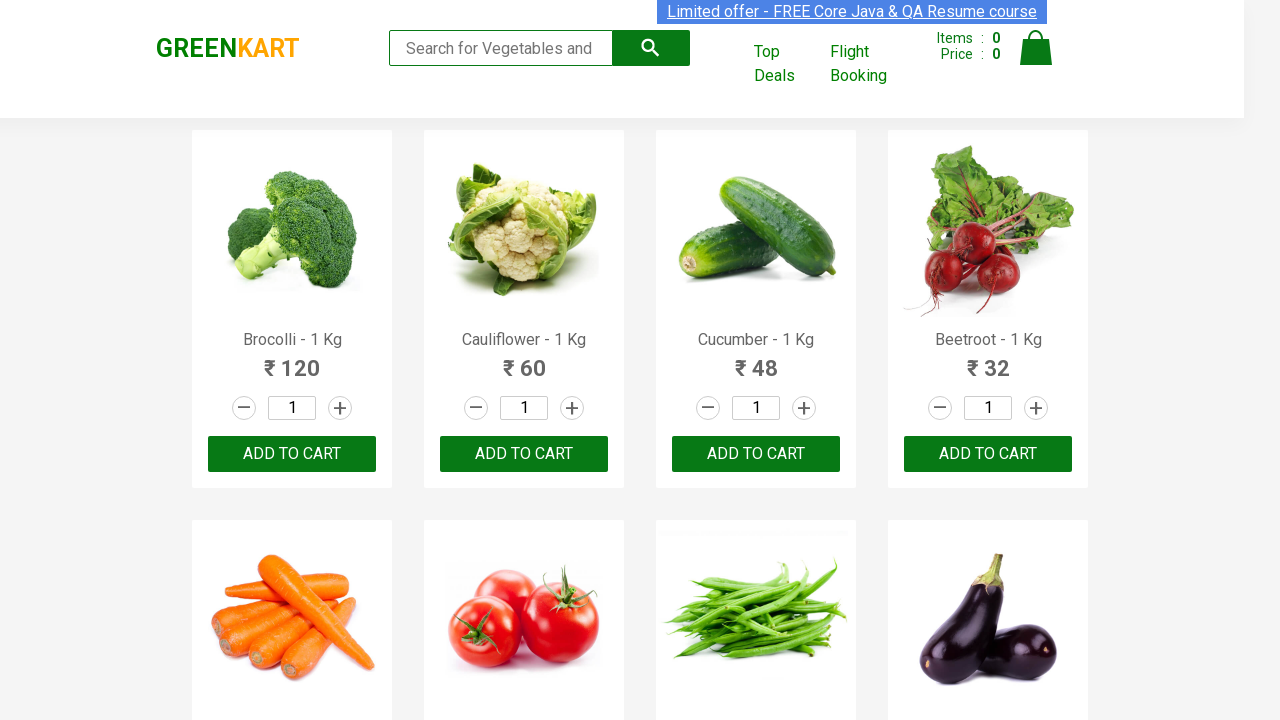

Located all add to cart buttons
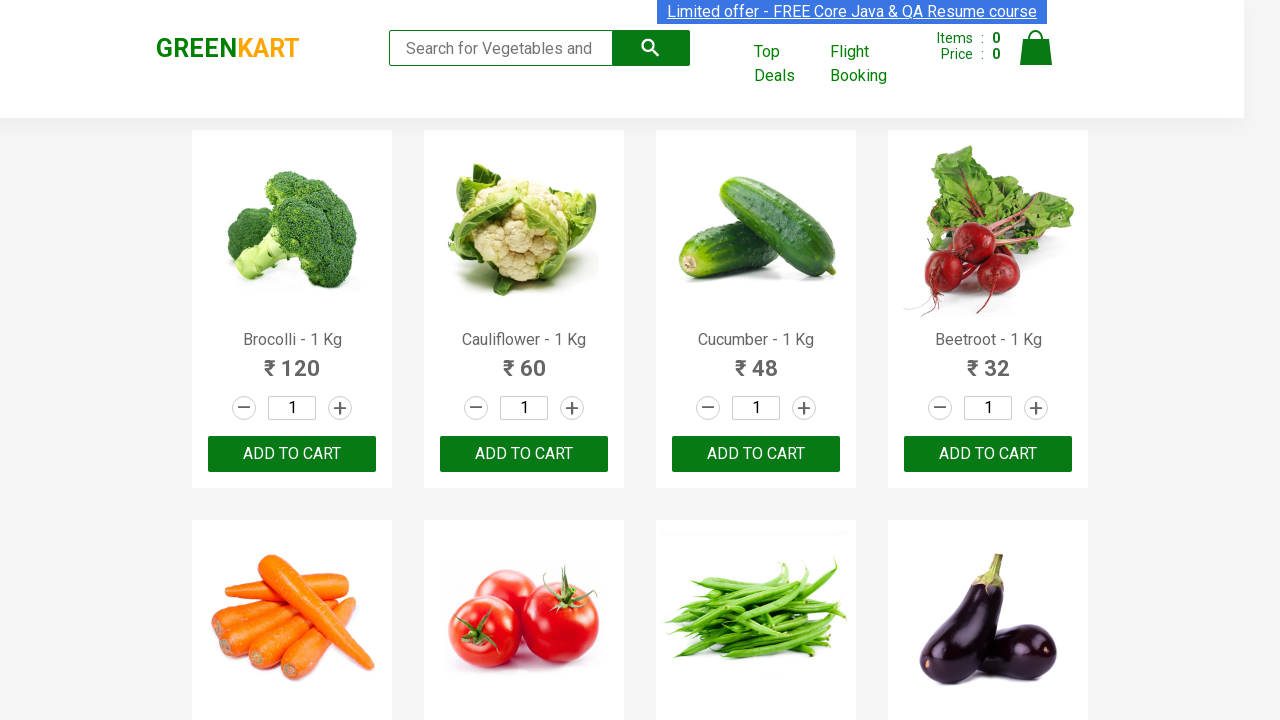

Added Brocolli to cart at (292, 454) on div.product-action button >> nth=0
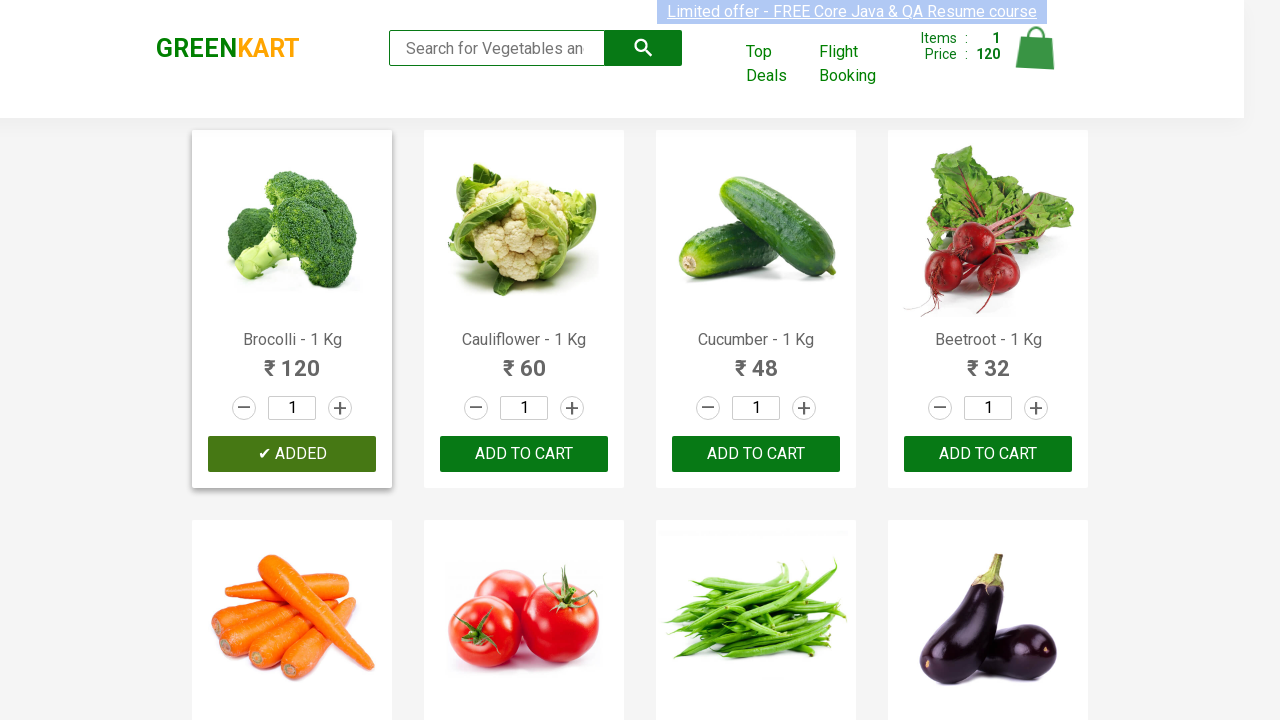

Added Cucumber to cart at (756, 454) on div.product-action button >> nth=2
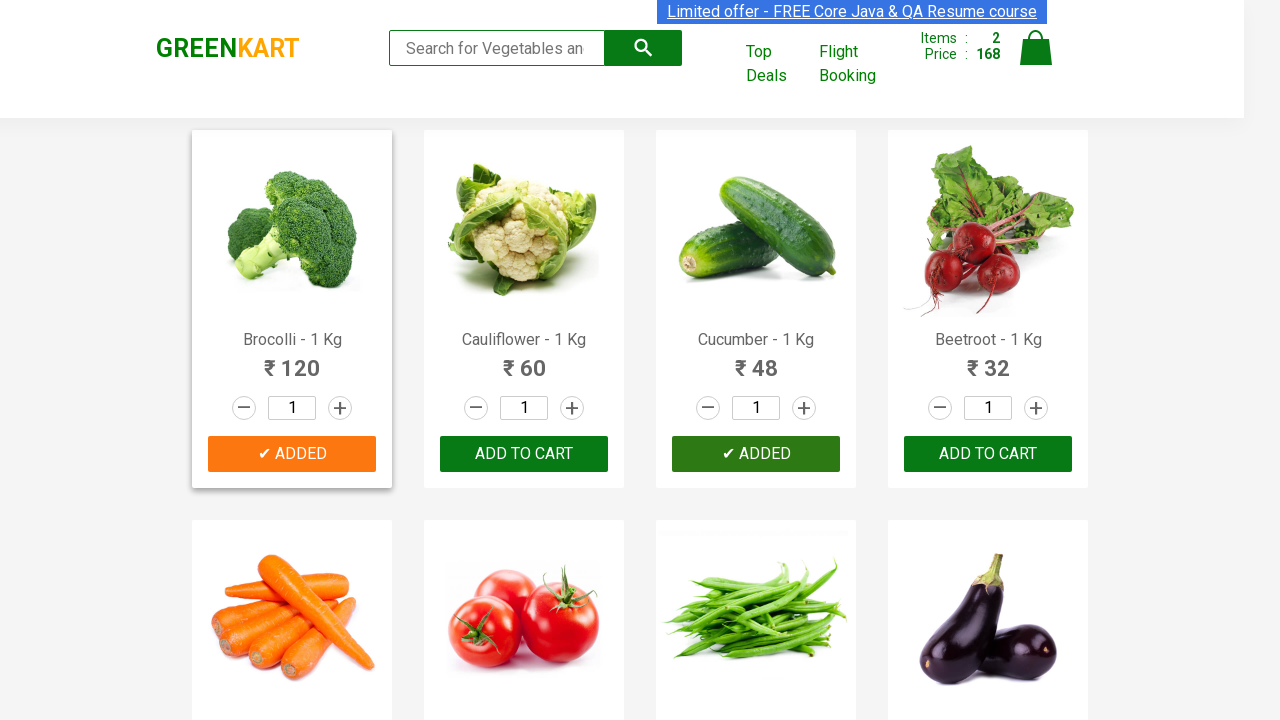

Added Beetroot to cart at (988, 454) on div.product-action button >> nth=3
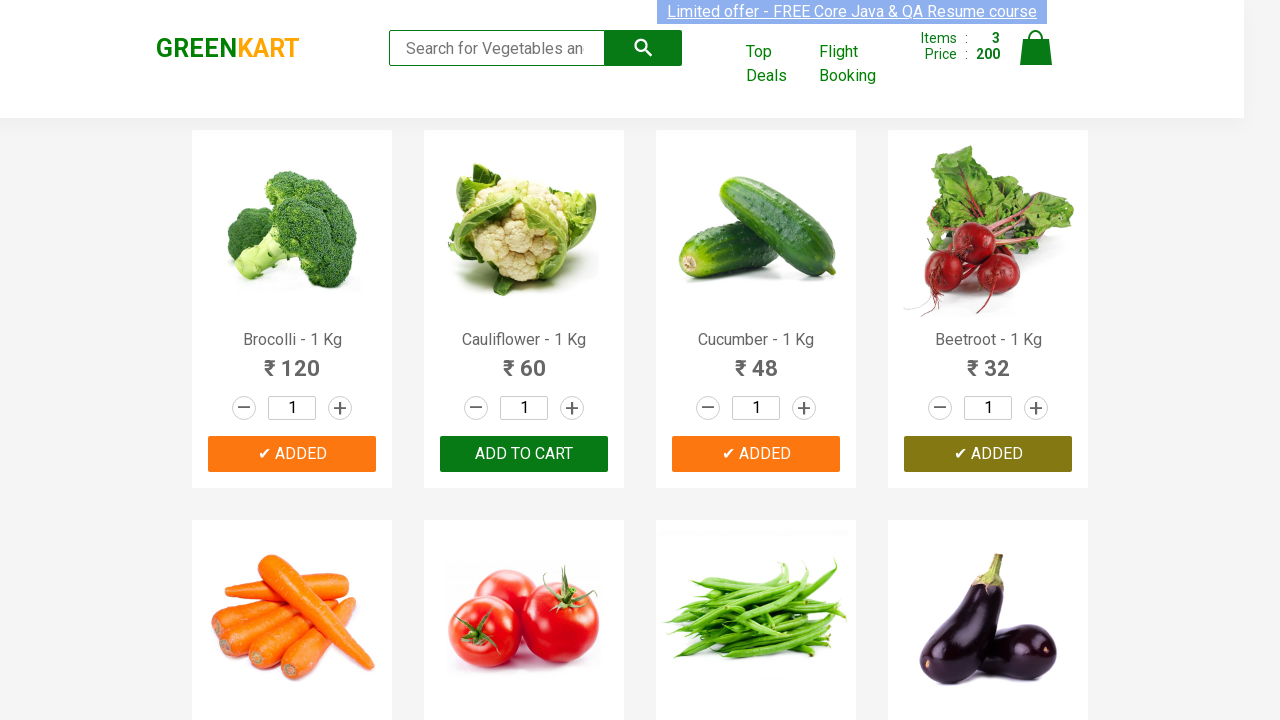

Added Carrot to cart at (292, 360) on div.product-action button >> nth=4
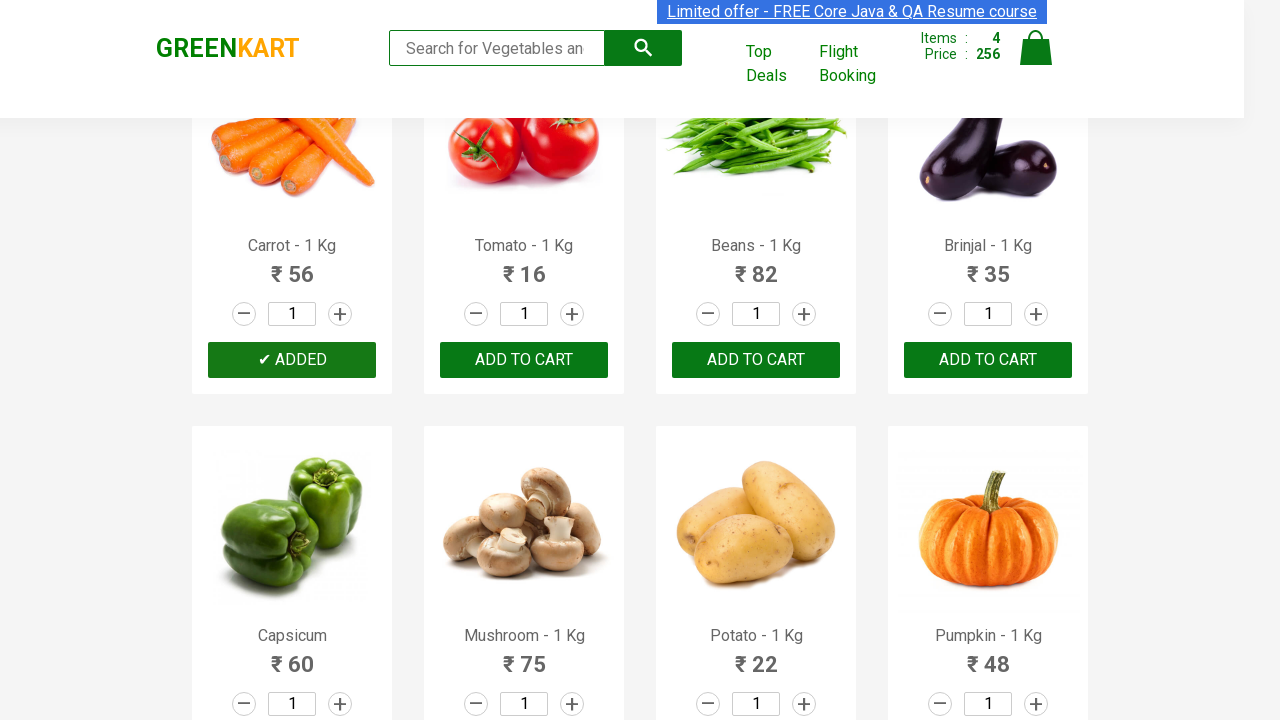

Clicked cart icon to open cart at (1036, 48) on img[alt='Cart']
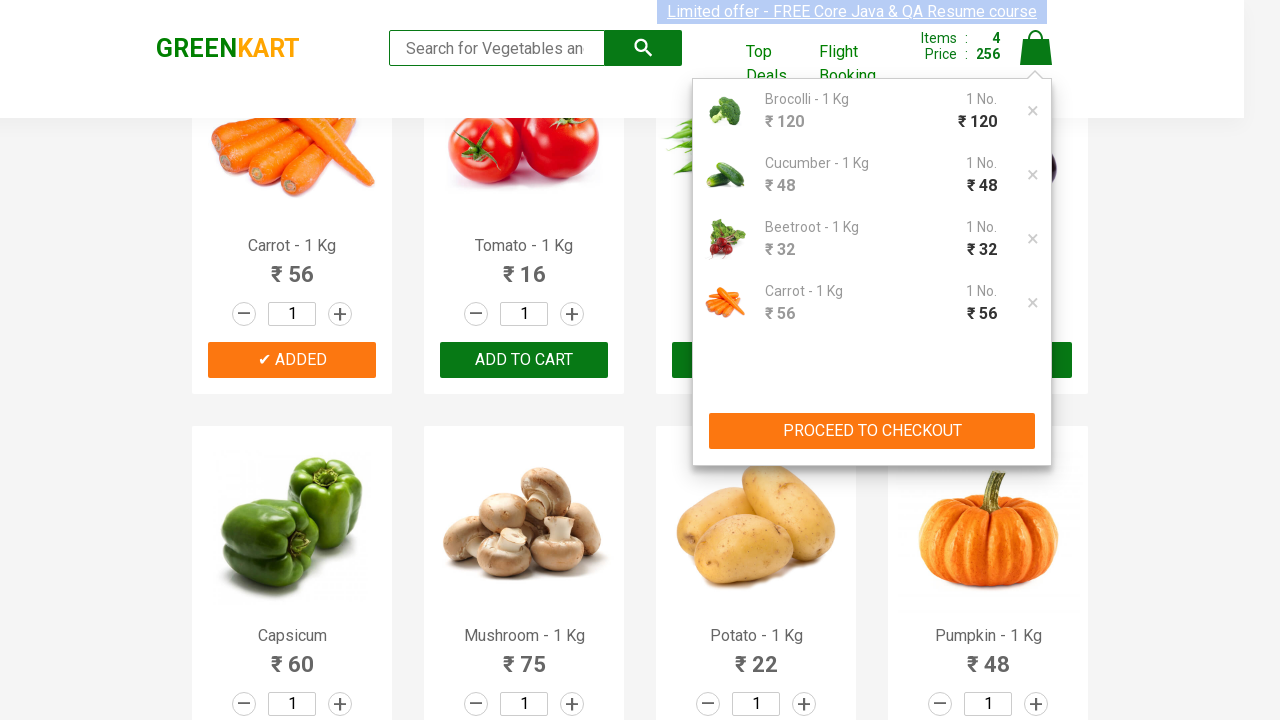

Clicked PROCEED TO CHECKOUT button at (872, 431) on xpath=//button[contains(text(),'PROCEED TO CHECKOUT')]
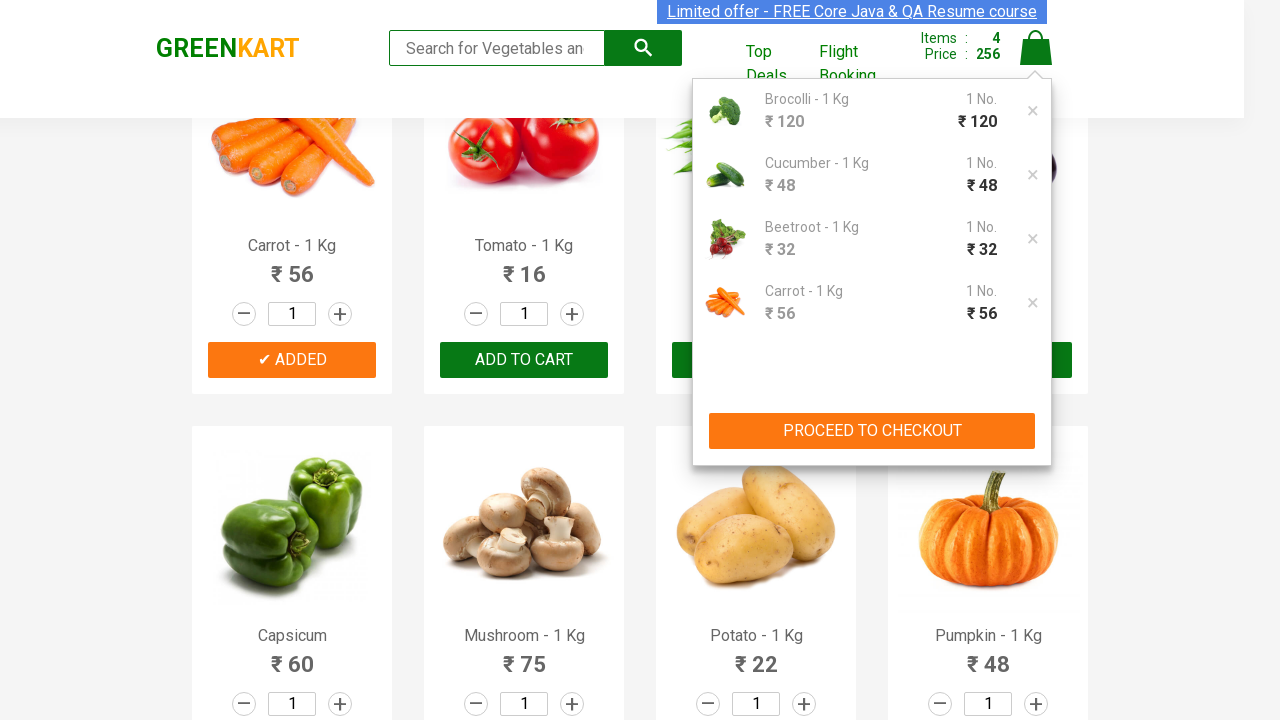

Promo code input field became visible
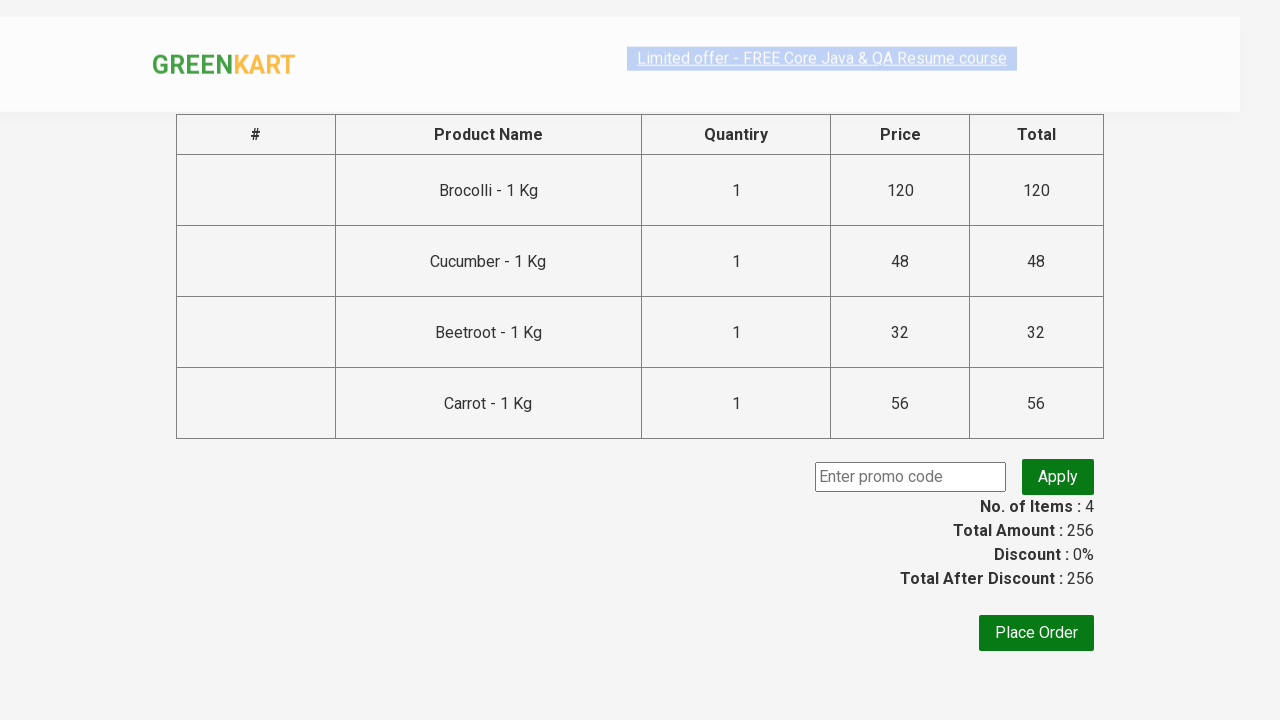

Entered promo code 'rahulshettyacademy' on input.promoCode
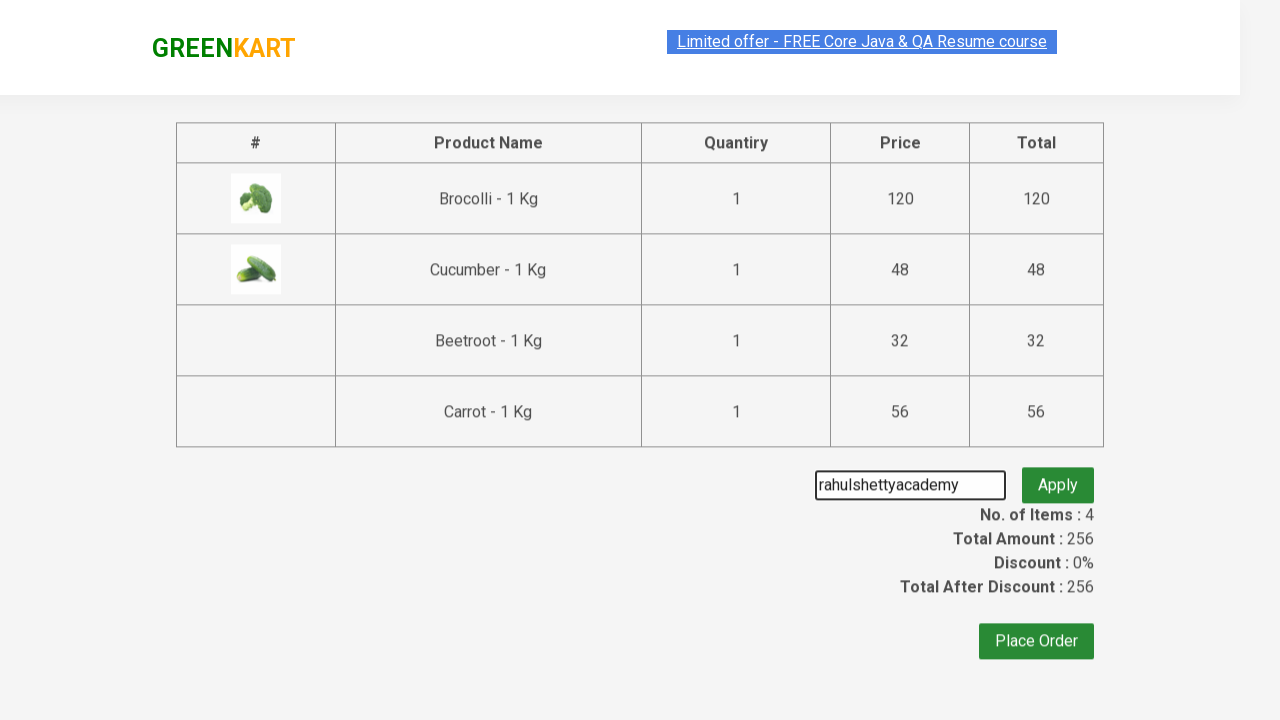

Clicked Apply button to apply promo code at (1058, 477) on xpath=//button[contains(text(),'Apply')]
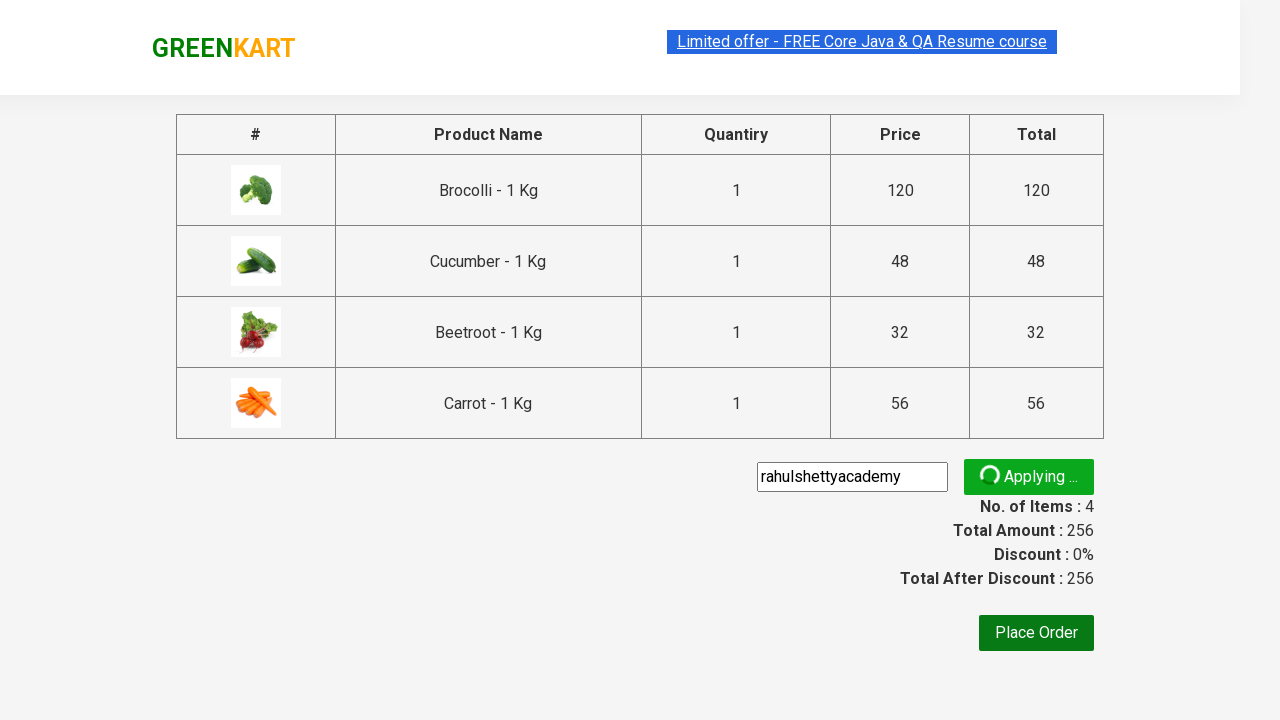

Promo code confirmation message appeared
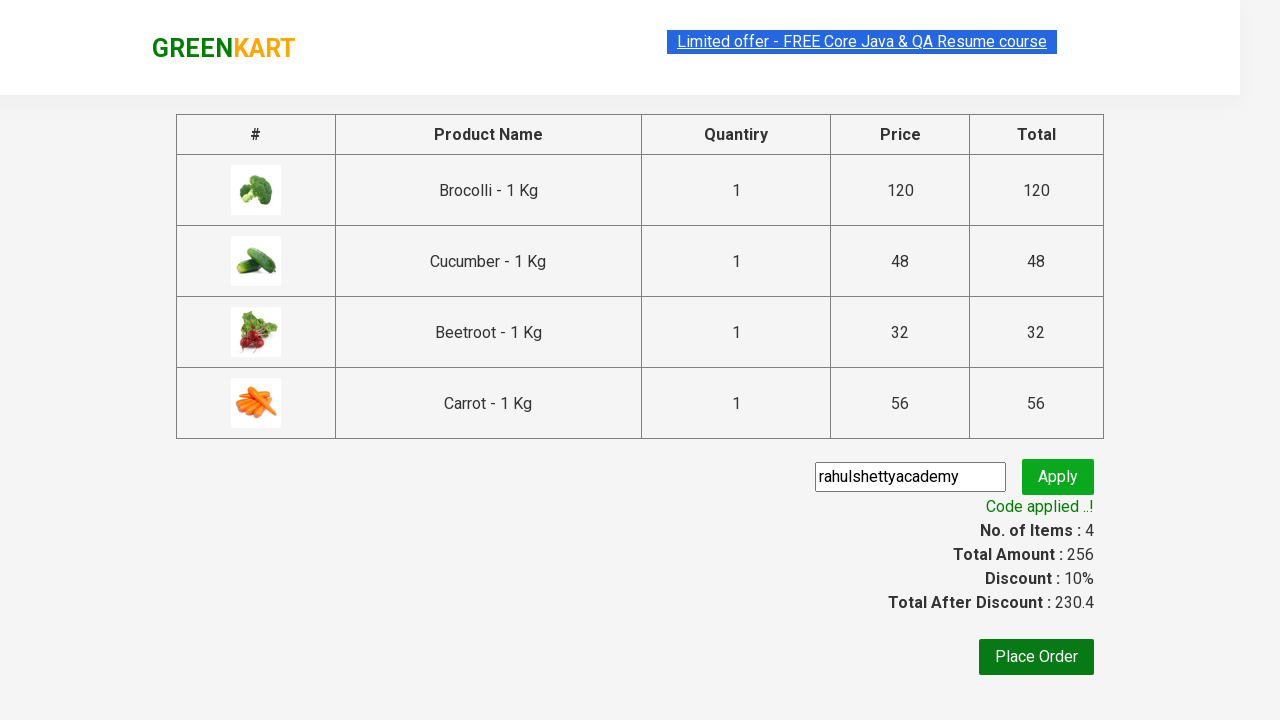

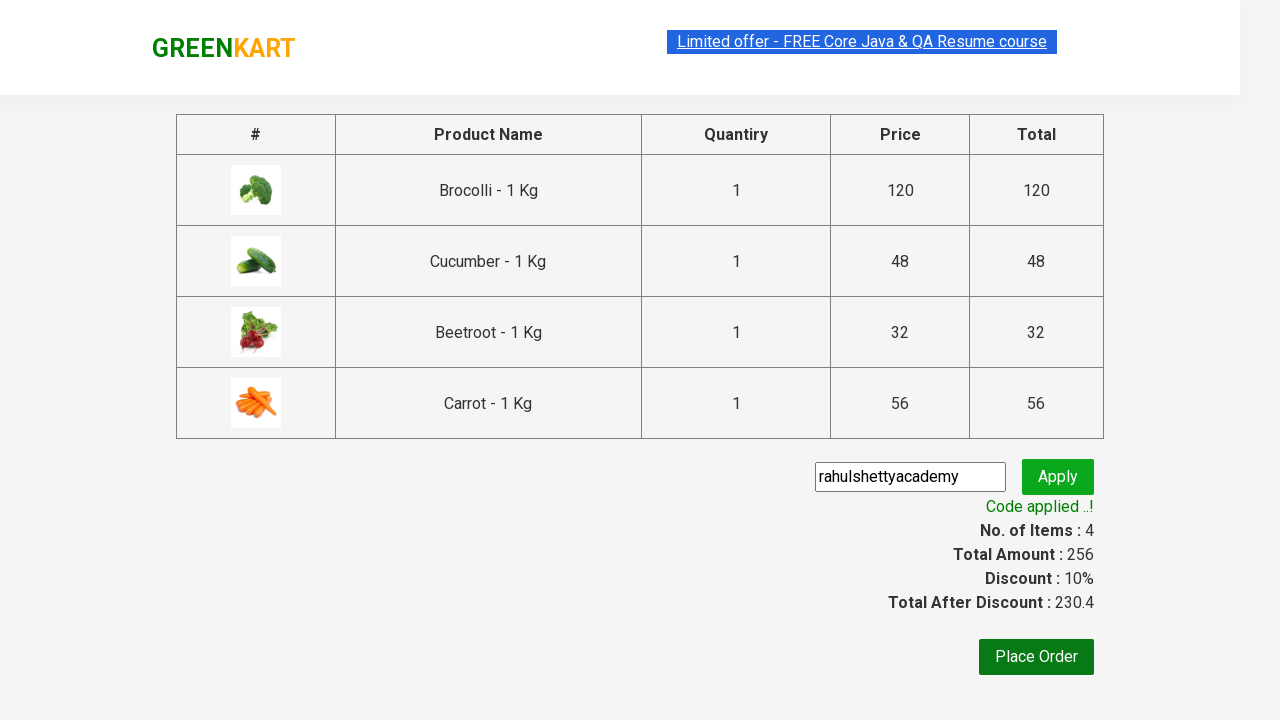